Tests a registration form by filling in first name, last name, and email fields on a demo automation testing site.

Starting URL: https://demo.automationtesting.in/Register.html

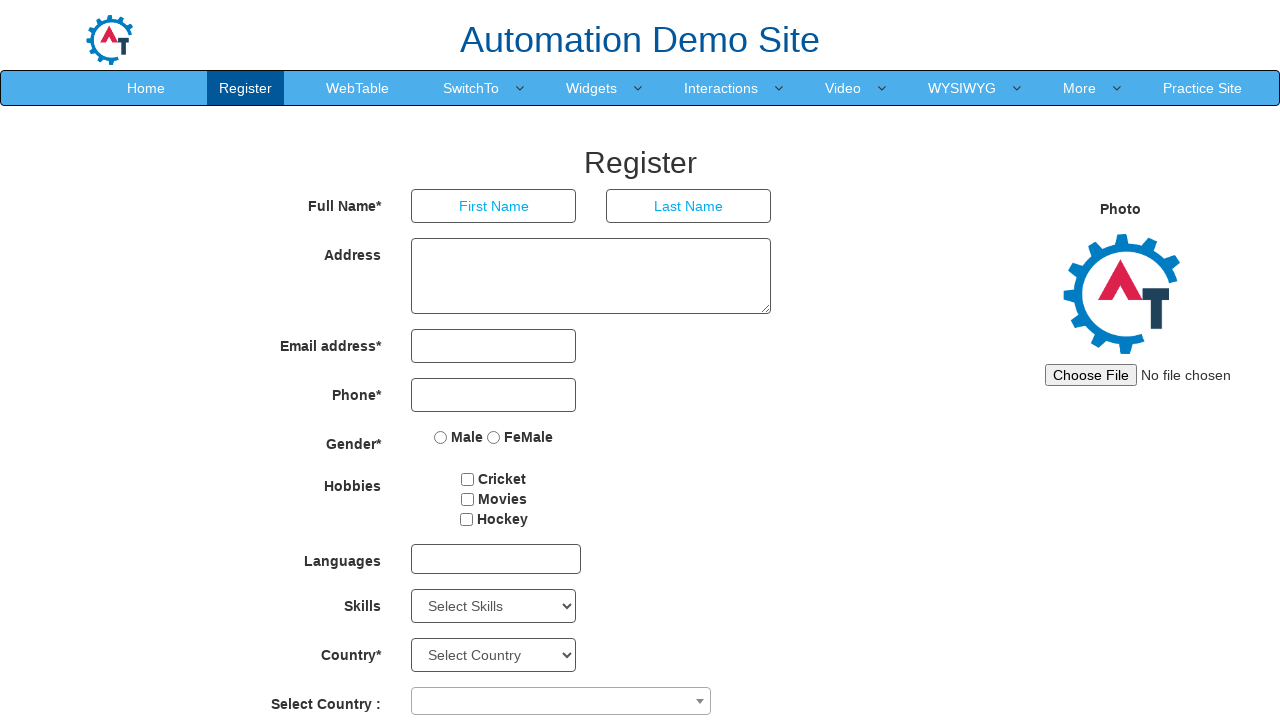

Filled first name field with 'vijay' on input[placeholder='First Name']
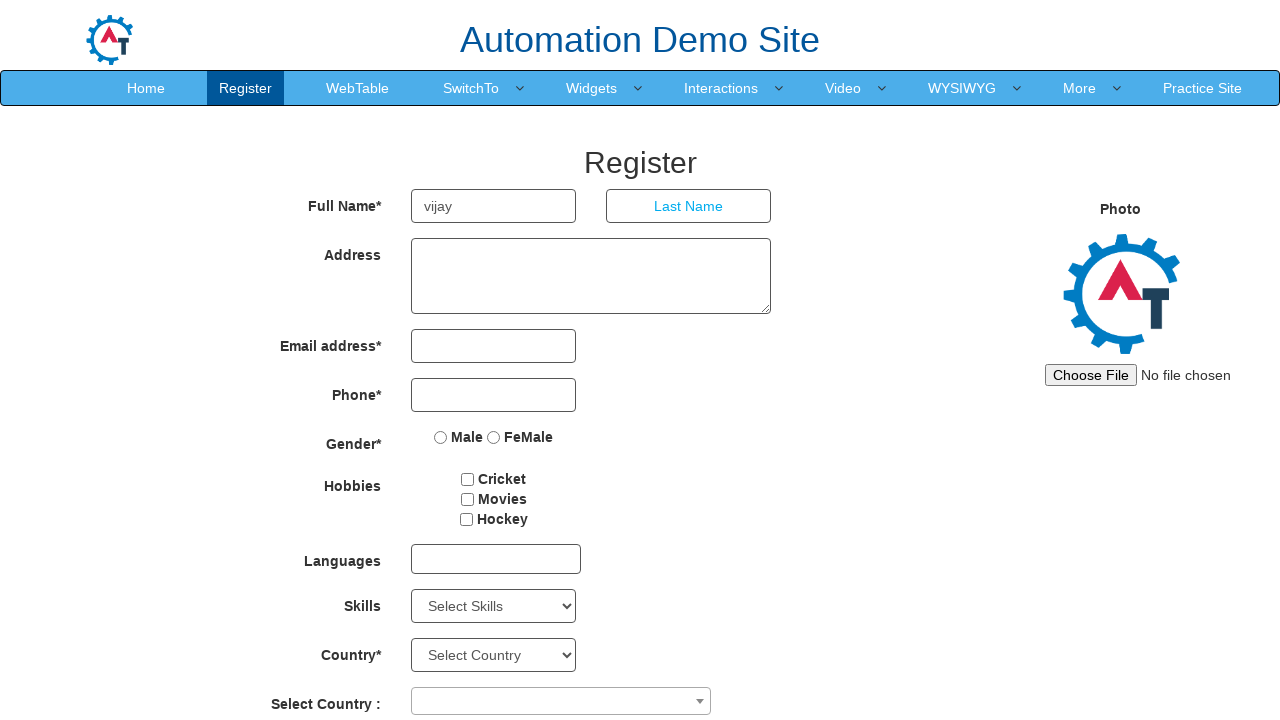

Filled last name field with 'kumar' on input[placeholder='Last Name']
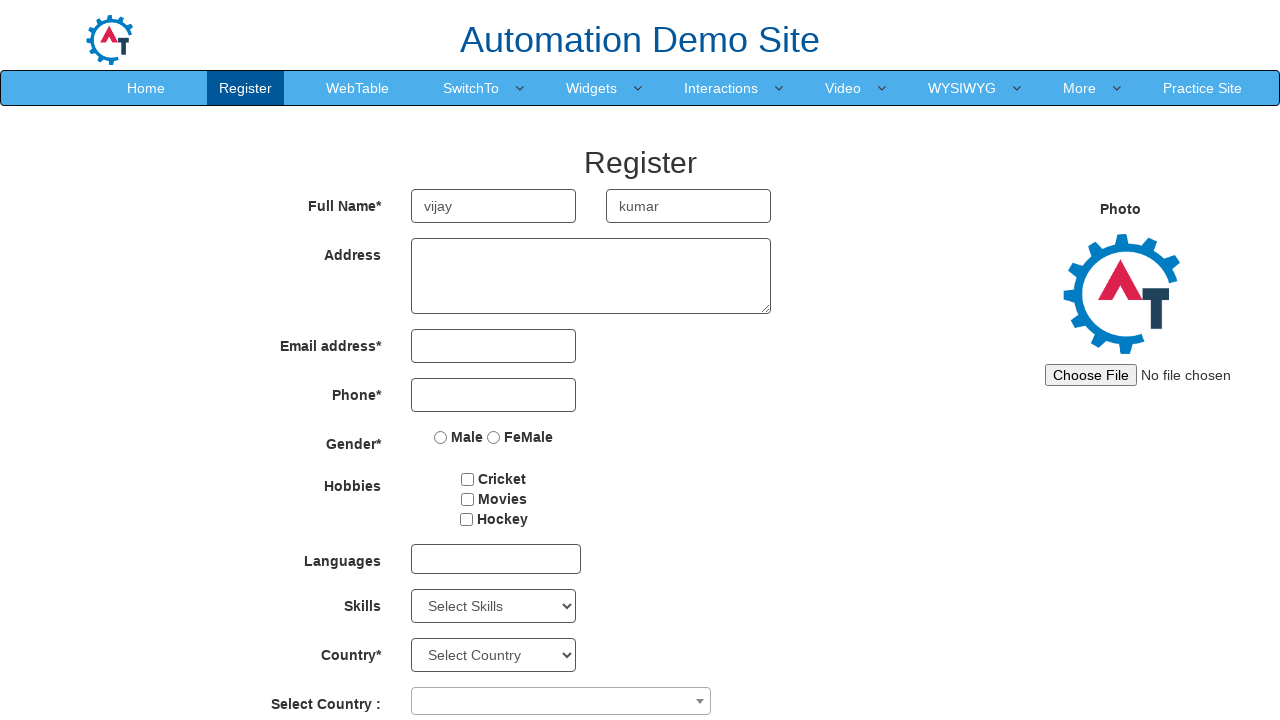

Filled email field with 'test123@gmail.com' on input[type='email']
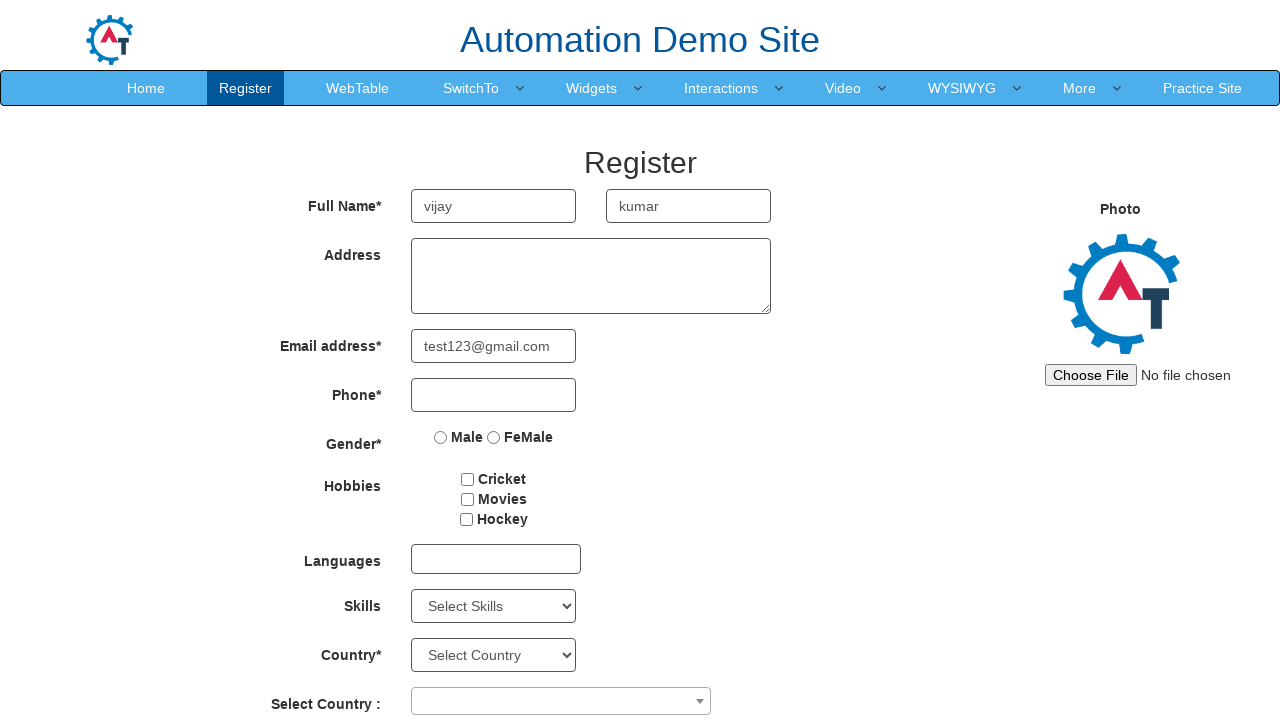

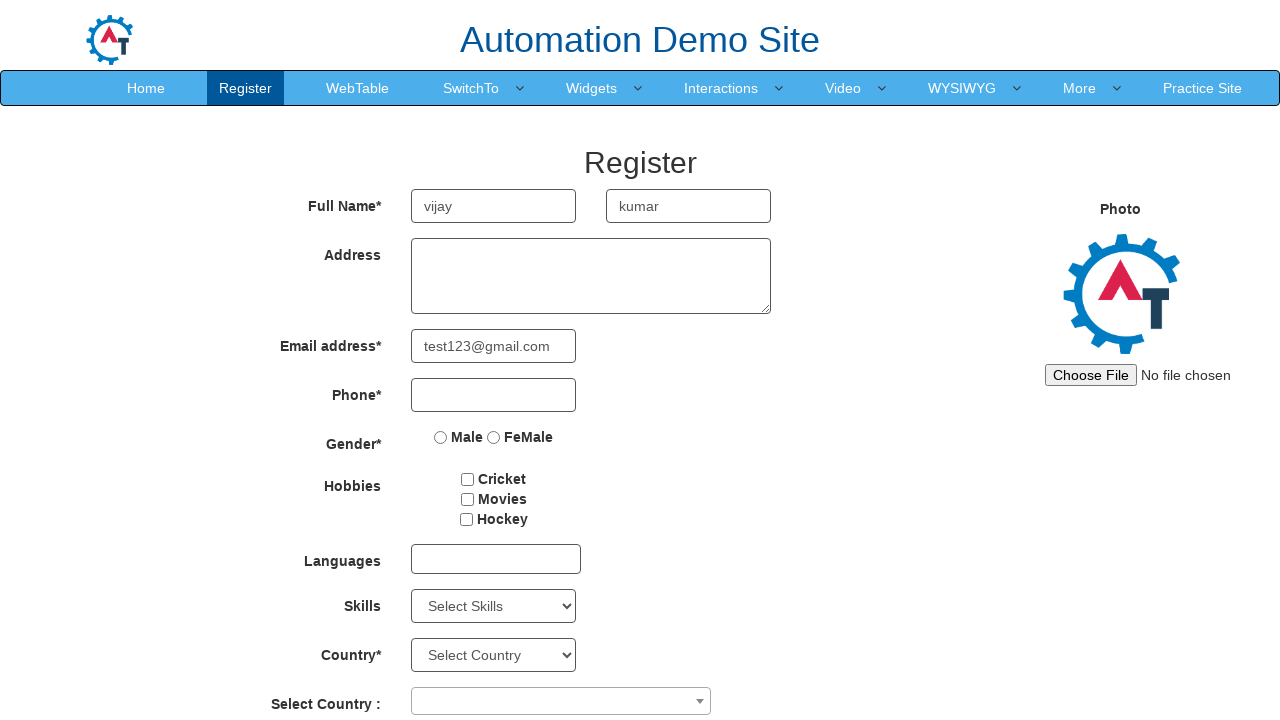